Navigates to an Angular demo app and clicks the primary button to trigger functionality

Starting URL: https://www.rahulshettyacademy.com/angularAppdemo/

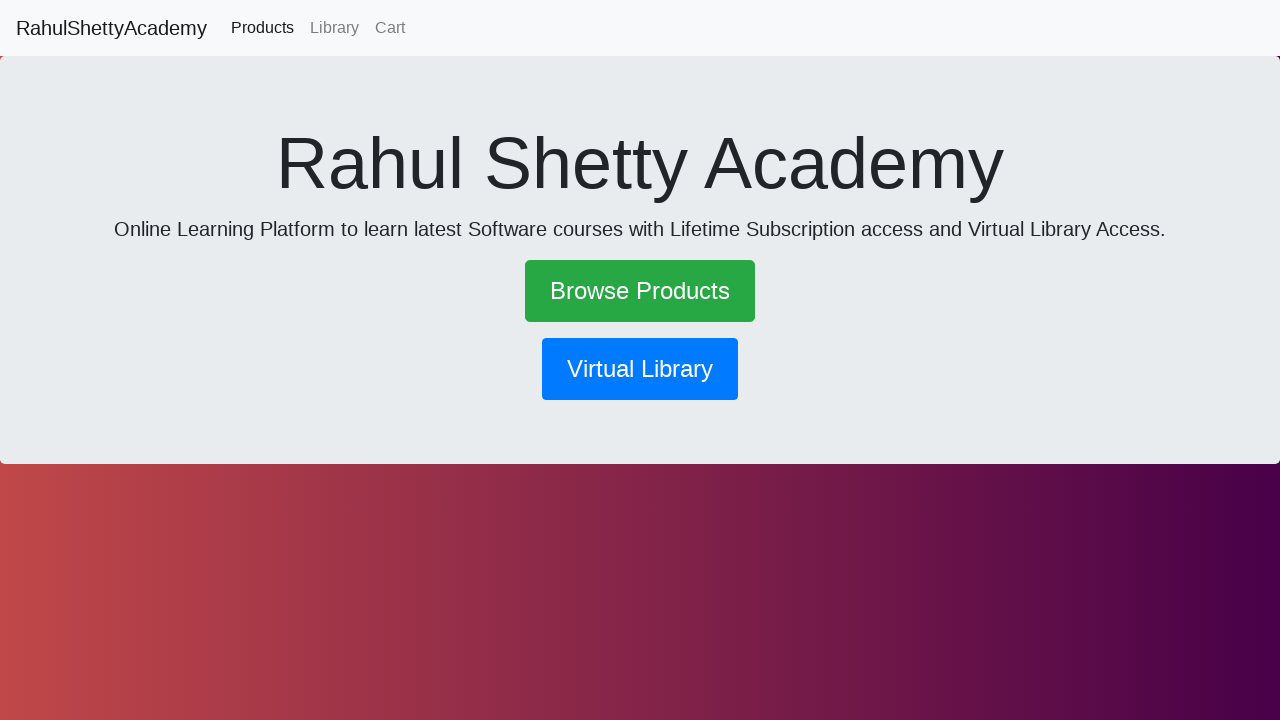

Navigated to Angular demo app
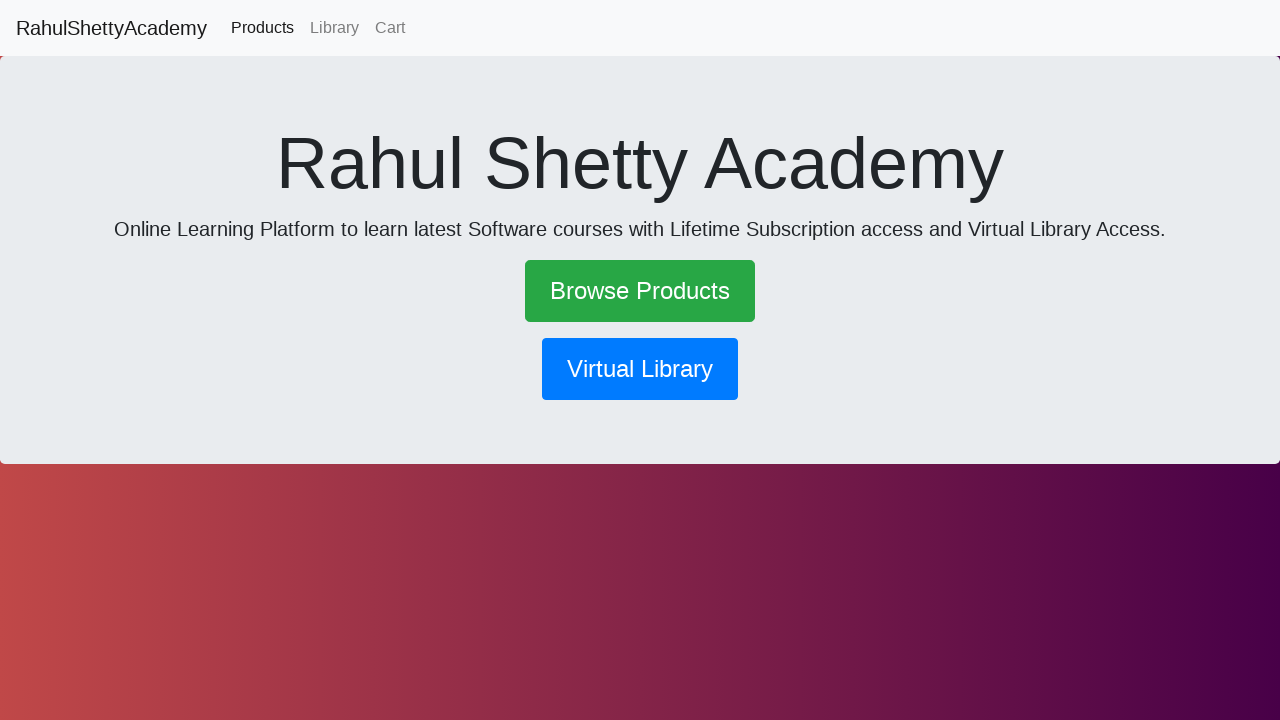

Clicked primary button to trigger functionality at (640, 369) on .btn.btn-primary
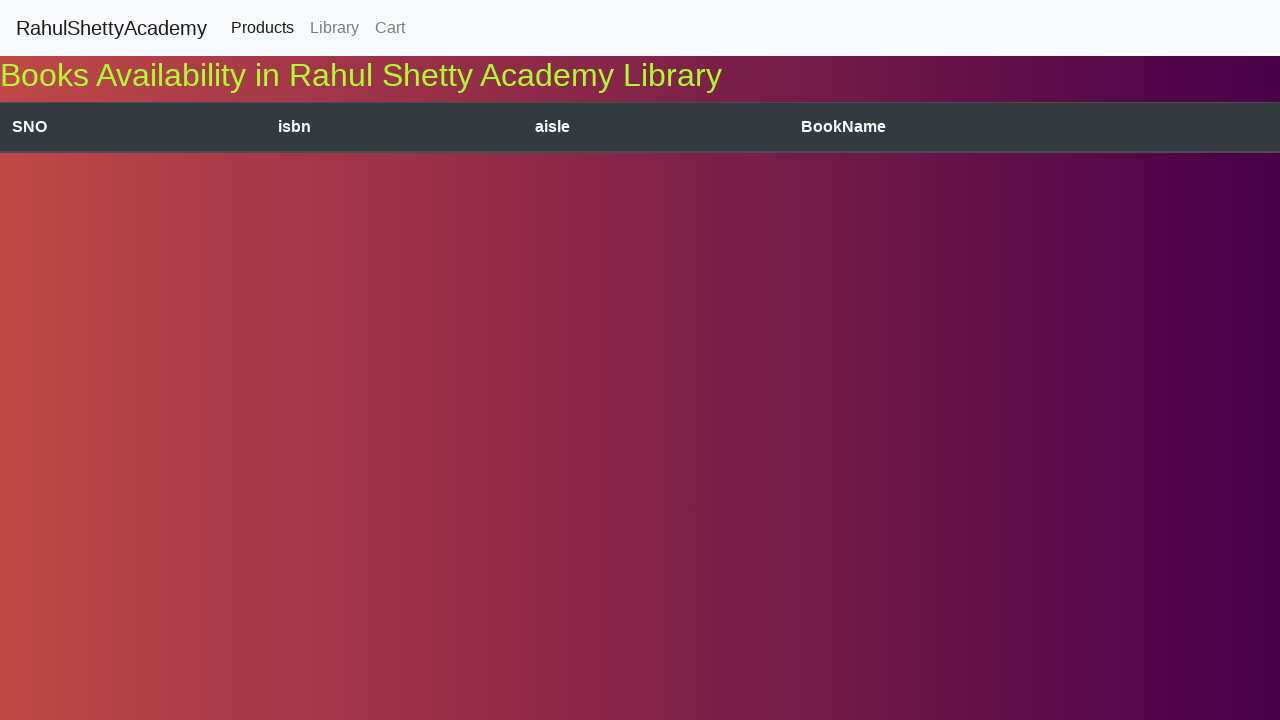

Waited 3 seconds for content to load
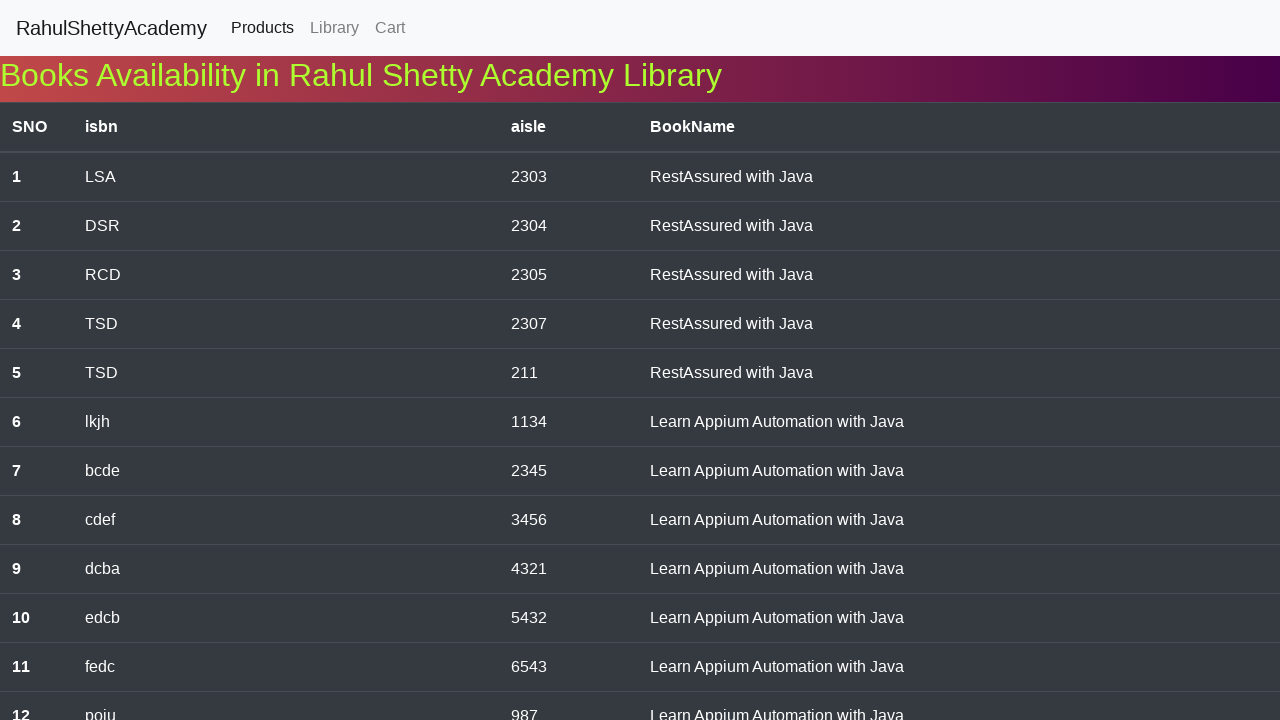

Located table body element
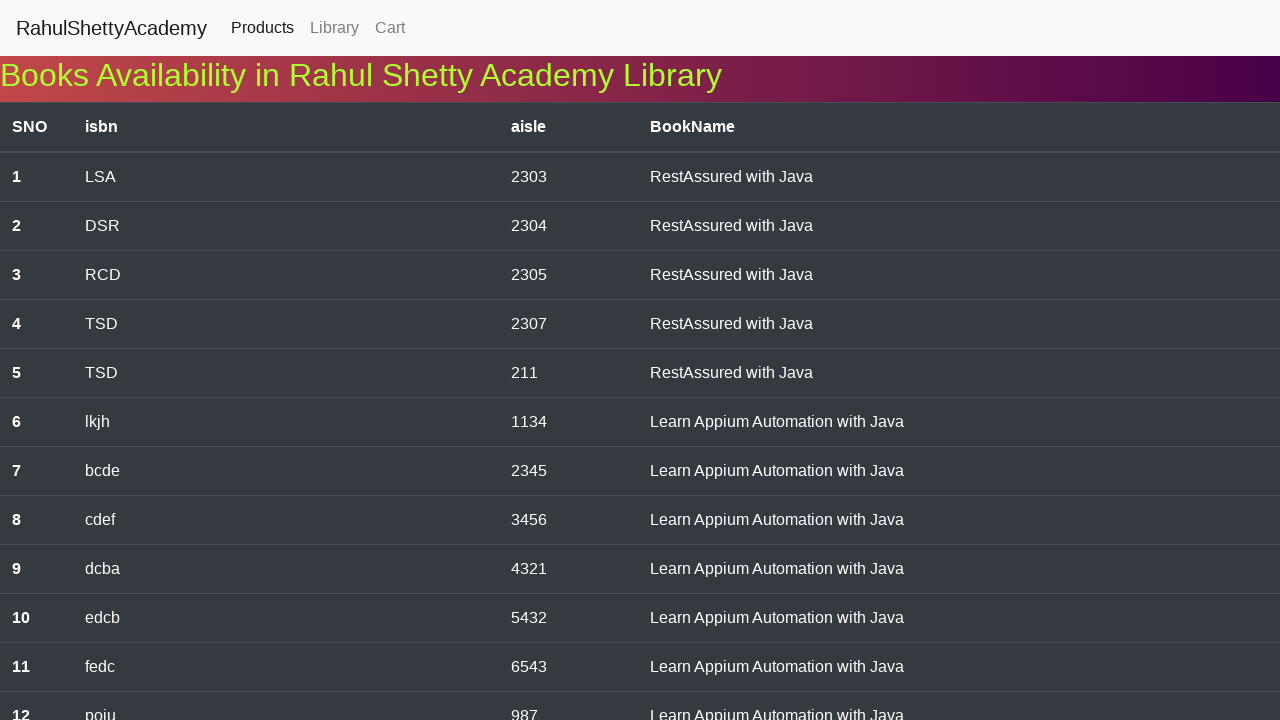

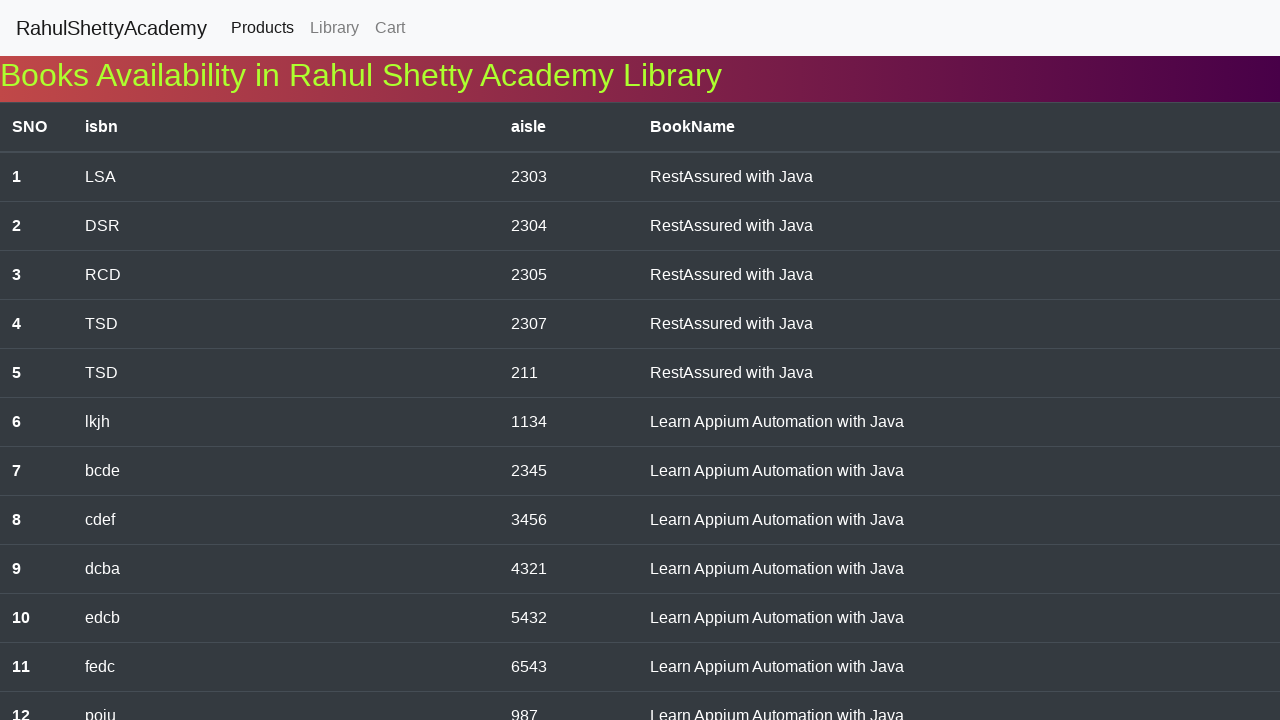